Navigates to Nike's women's tops category page and verifies that product cards load correctly with their essential elements (title, subtitle, price, and image).

Starting URL: https://www.nike.com/es/w/mujer-partes-de-arriba-5e1x6z9om13

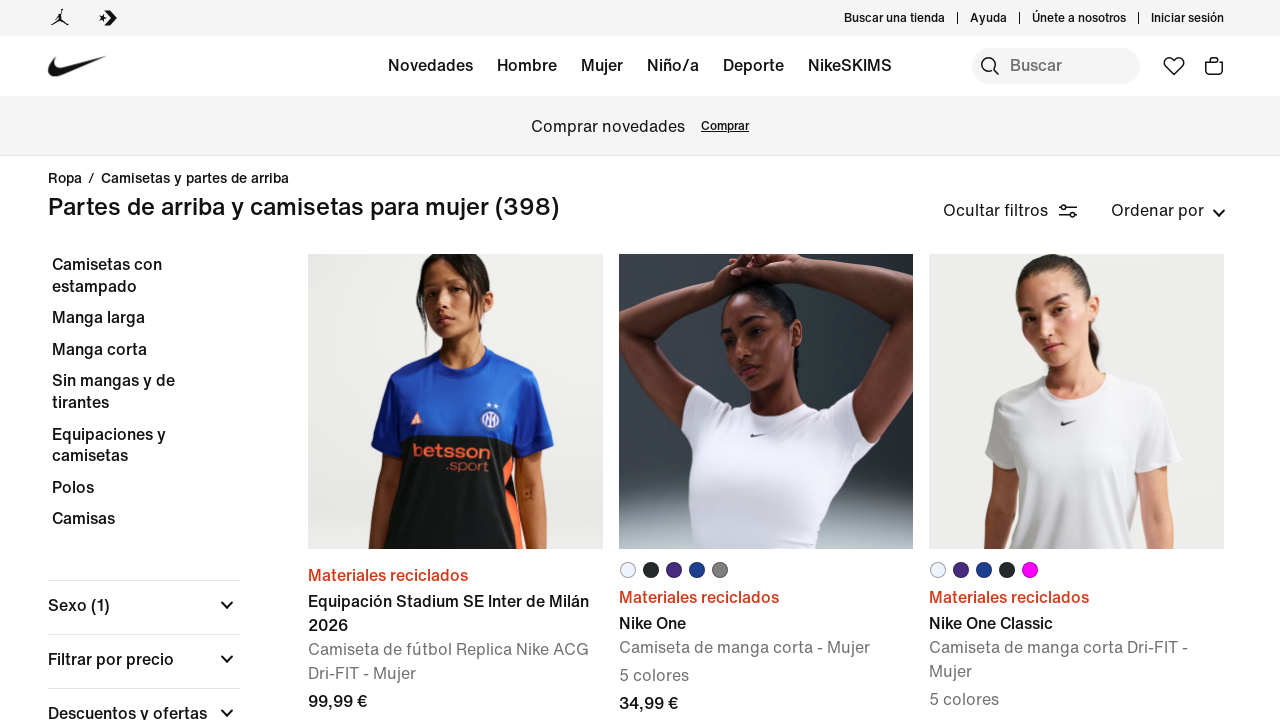

Waited for product cards to load on Nike women's tops category page
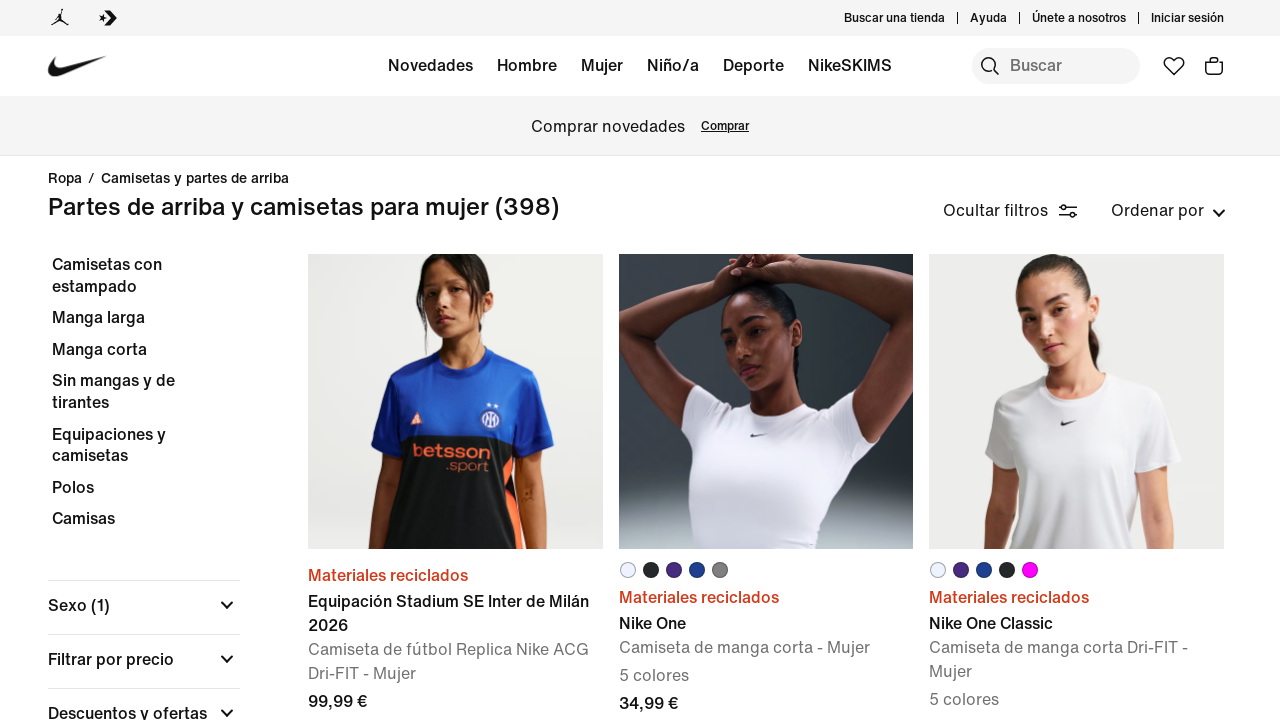

Additional wait to ensure all product content is loaded
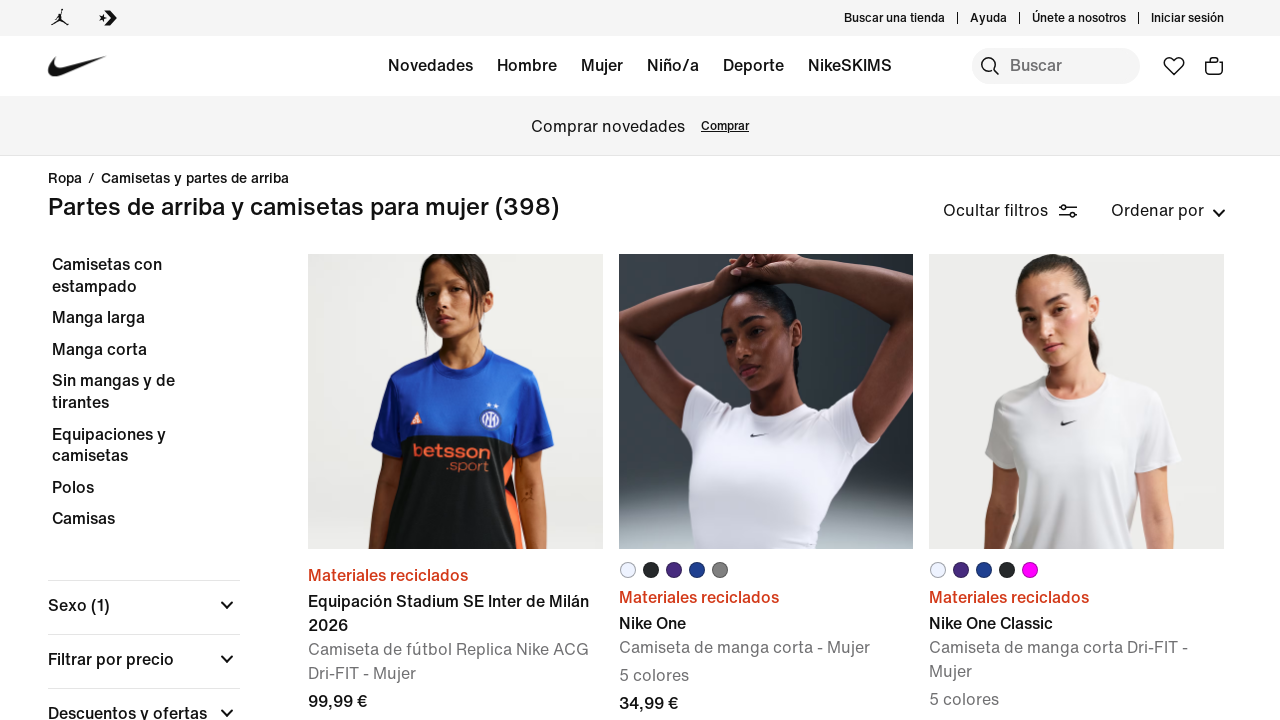

Verified product card titles are present
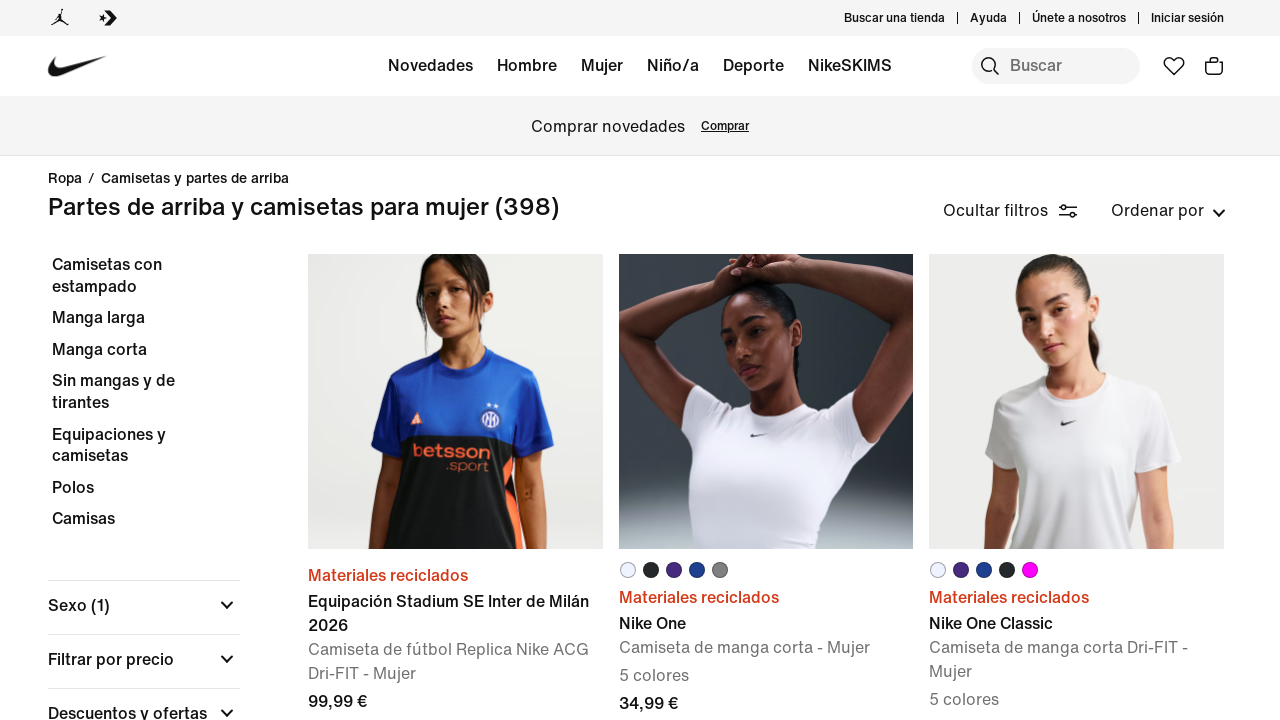

Verified product card images are present
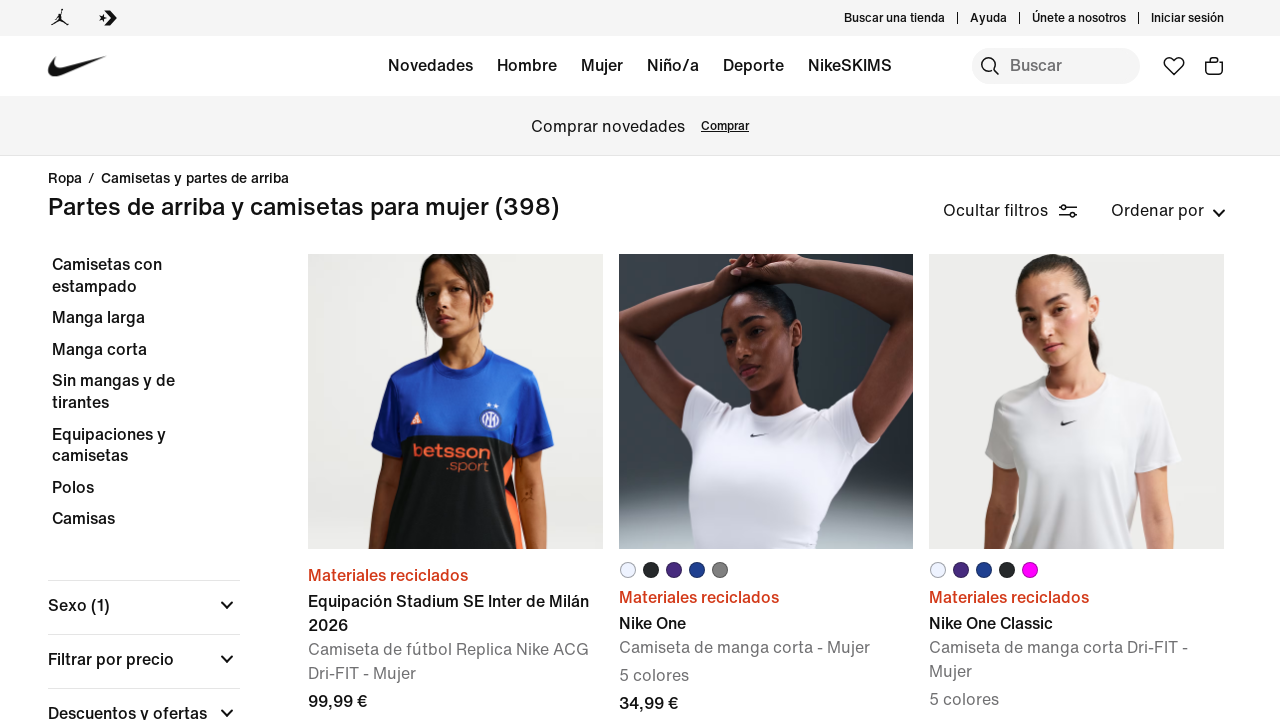

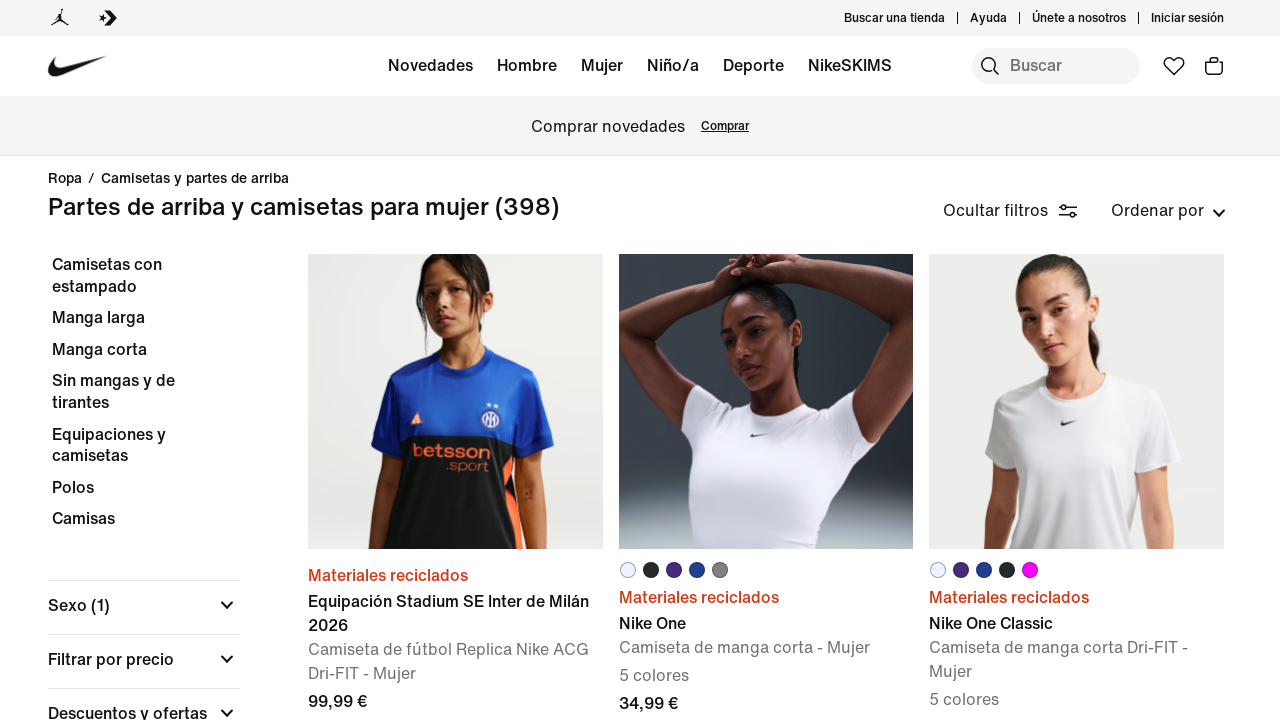